Tests hover menu functionality by hovering over dropdown menus and clicking on a secondary action item

Starting URL: http://crossbrowsertesting.github.io/hover-menu.html#

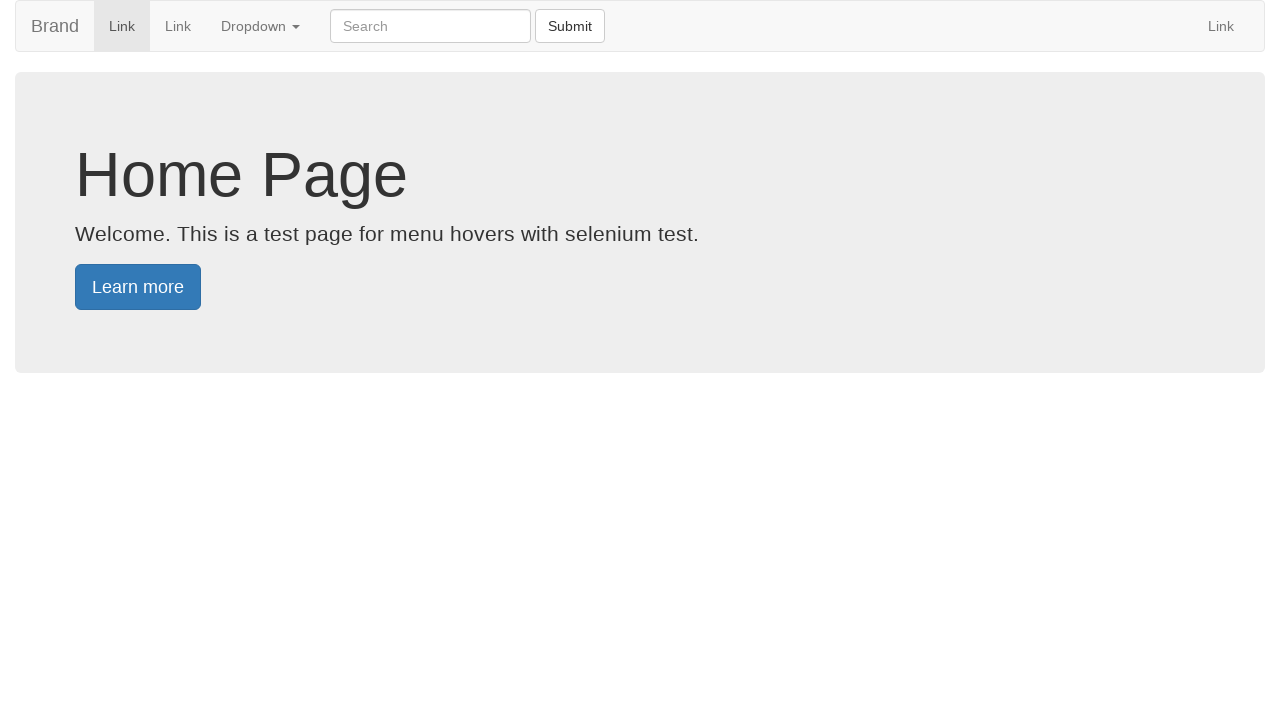

Hovered over the first dropdown menu at (260, 26) on (//*[@class='dropdown-toggle'])[1]
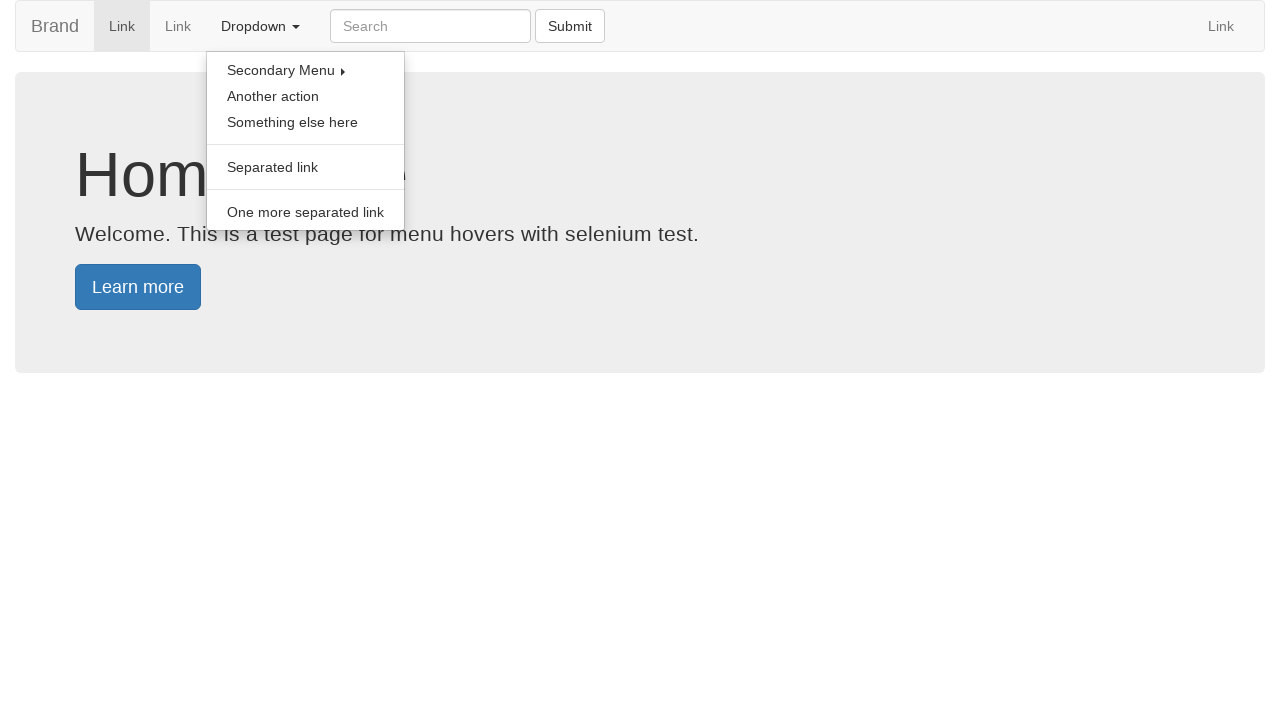

Hovered over the secondary dropdown menu at (306, 70) on (//*[@class='dropdown-toggle'])[2]
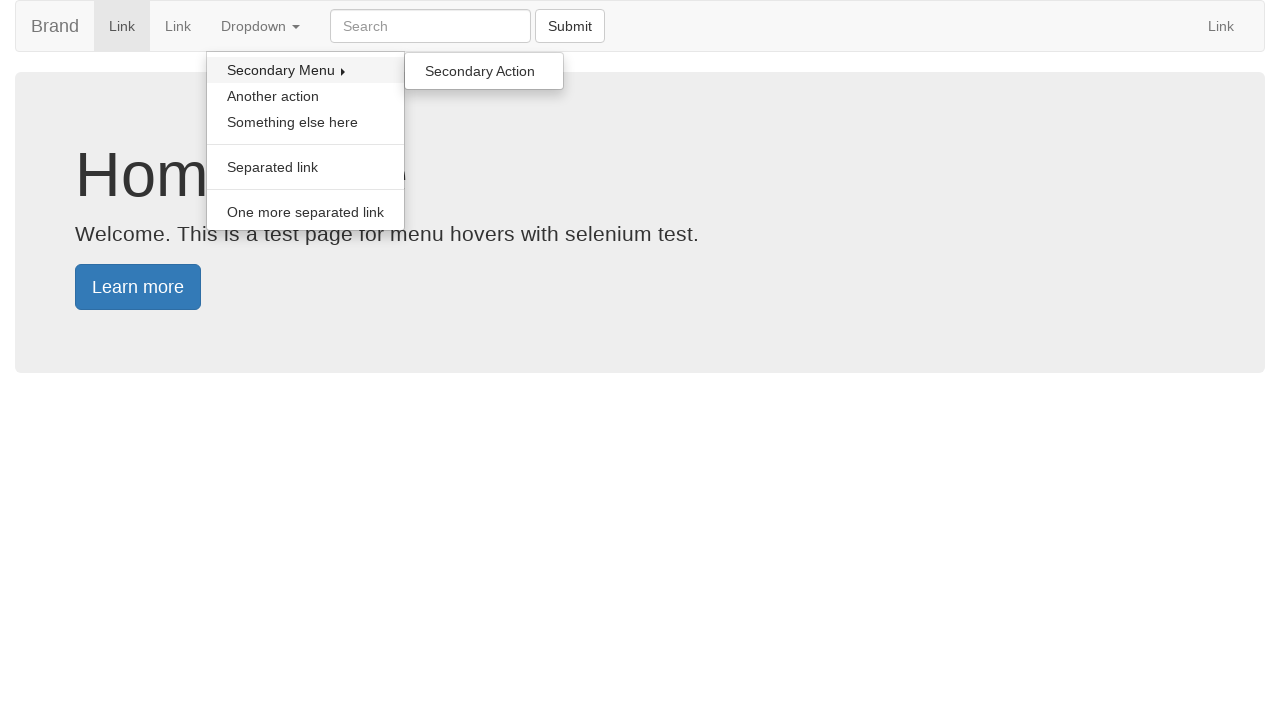

Clicked the secondary action link at (484, 71) on xpath=//a[@onclick='handleSecondaryAction()']
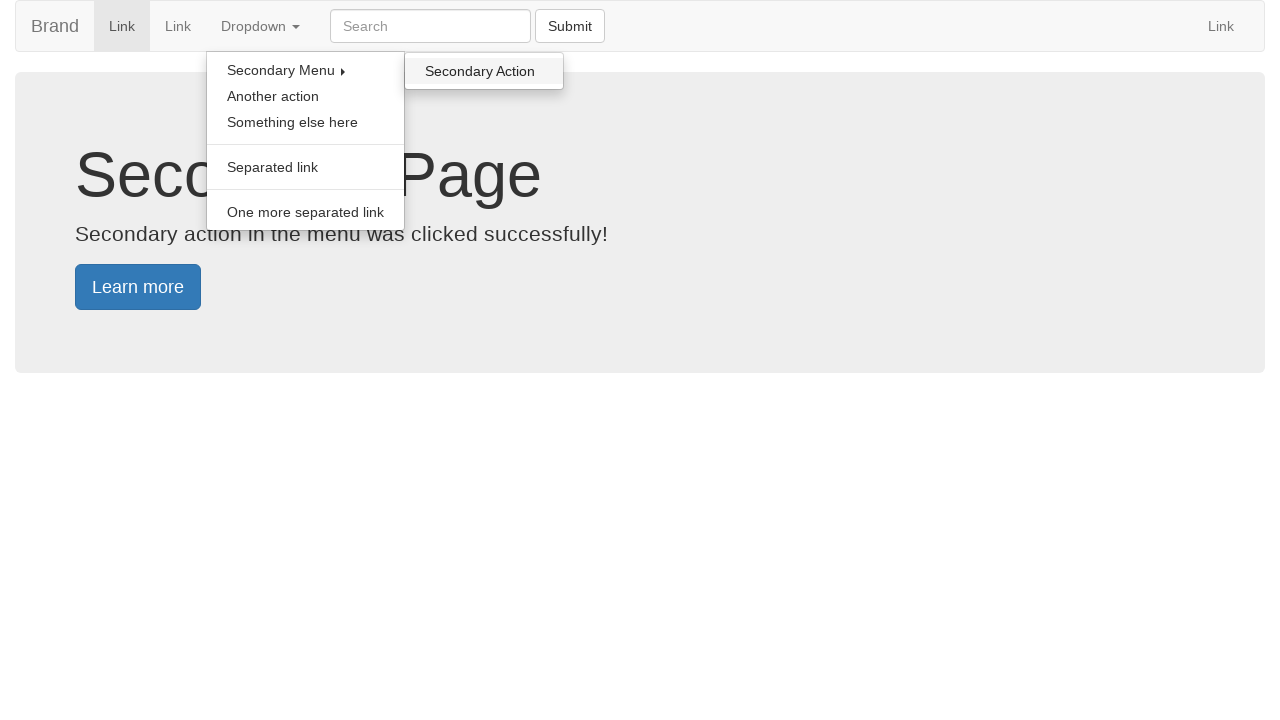

Verified secondary page header text is 'Secondary Page'
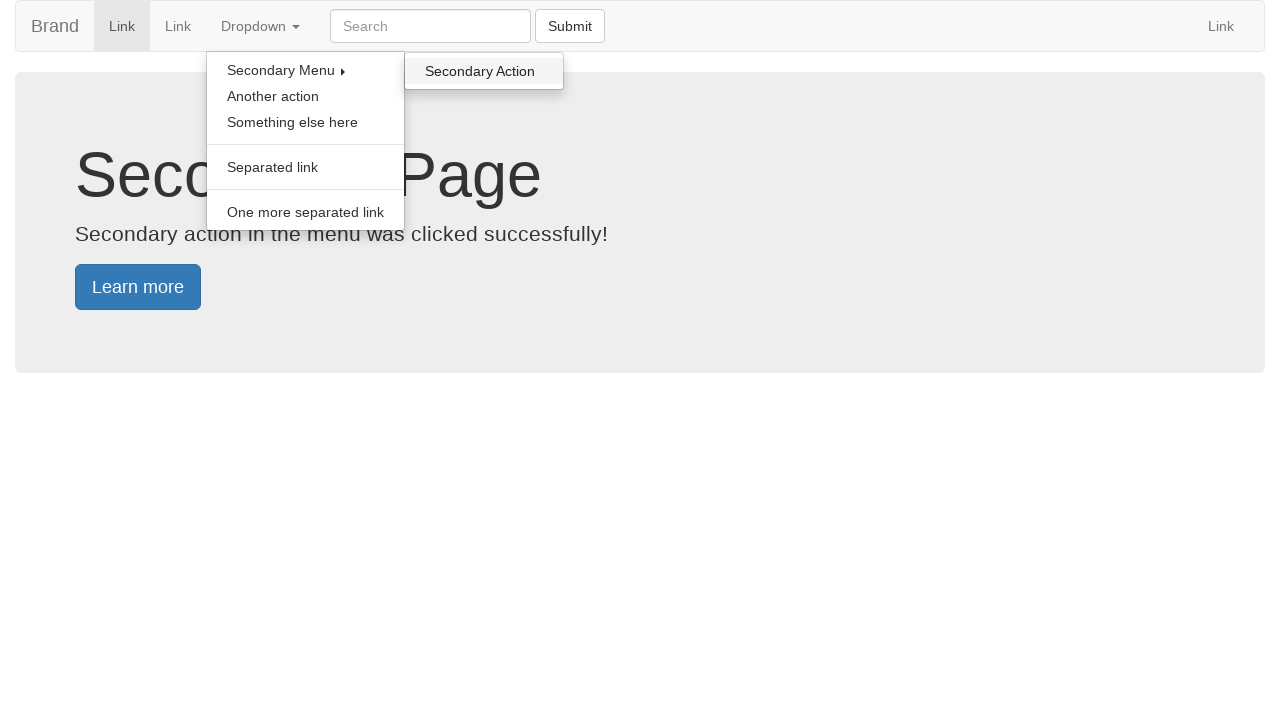

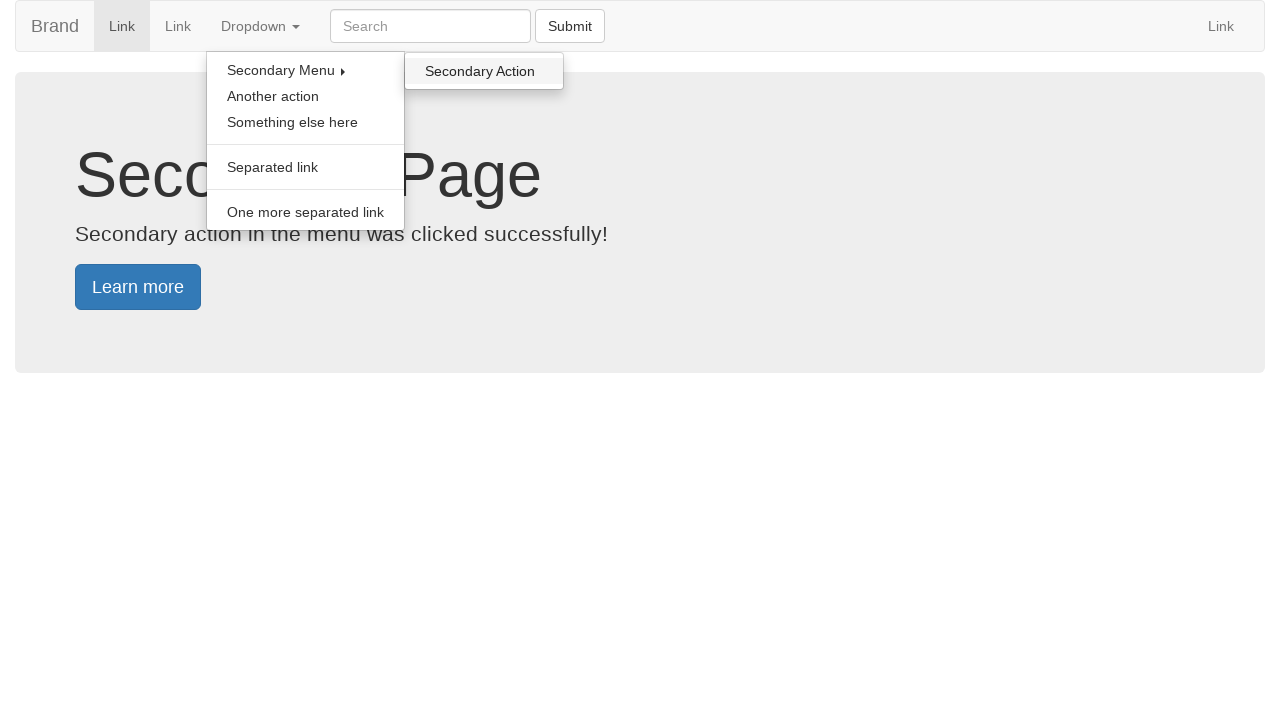